Navigates to a test blog page and retrieves text from an element with ID "pah"

Starting URL: https://omayo.blogspot.com/

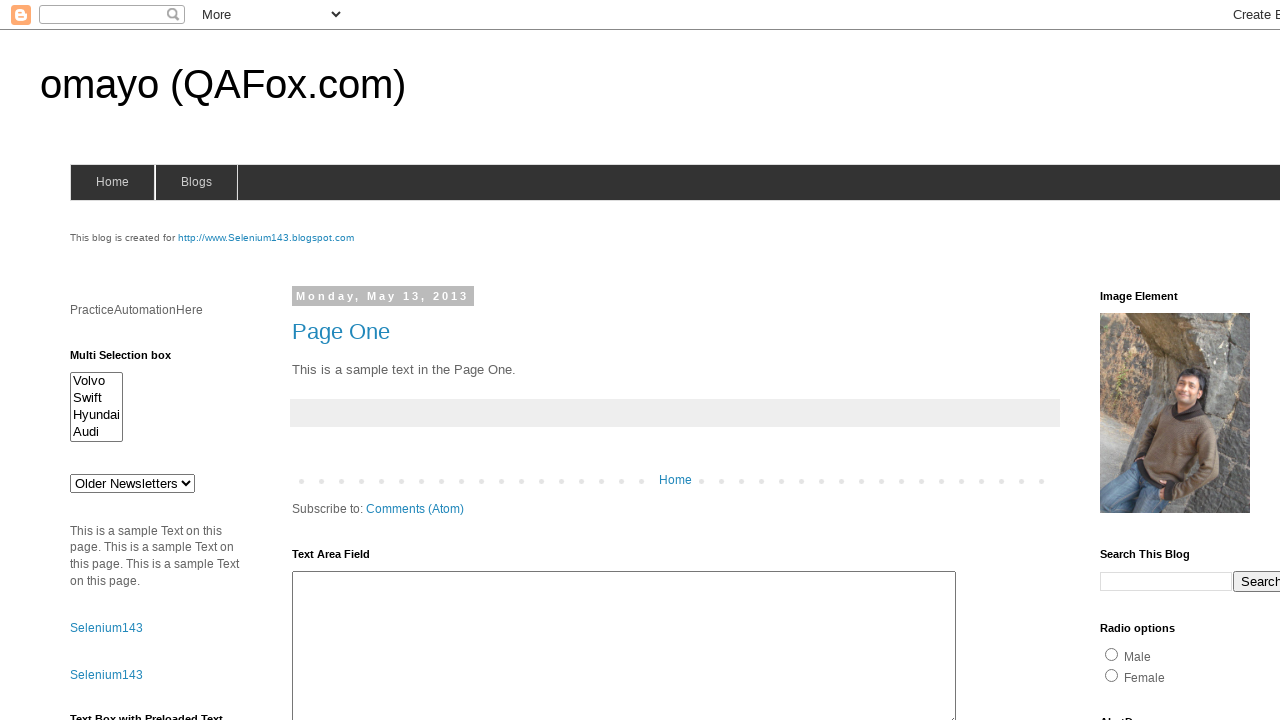

Navigated to test blog page at https://omayo.blogspot.com/
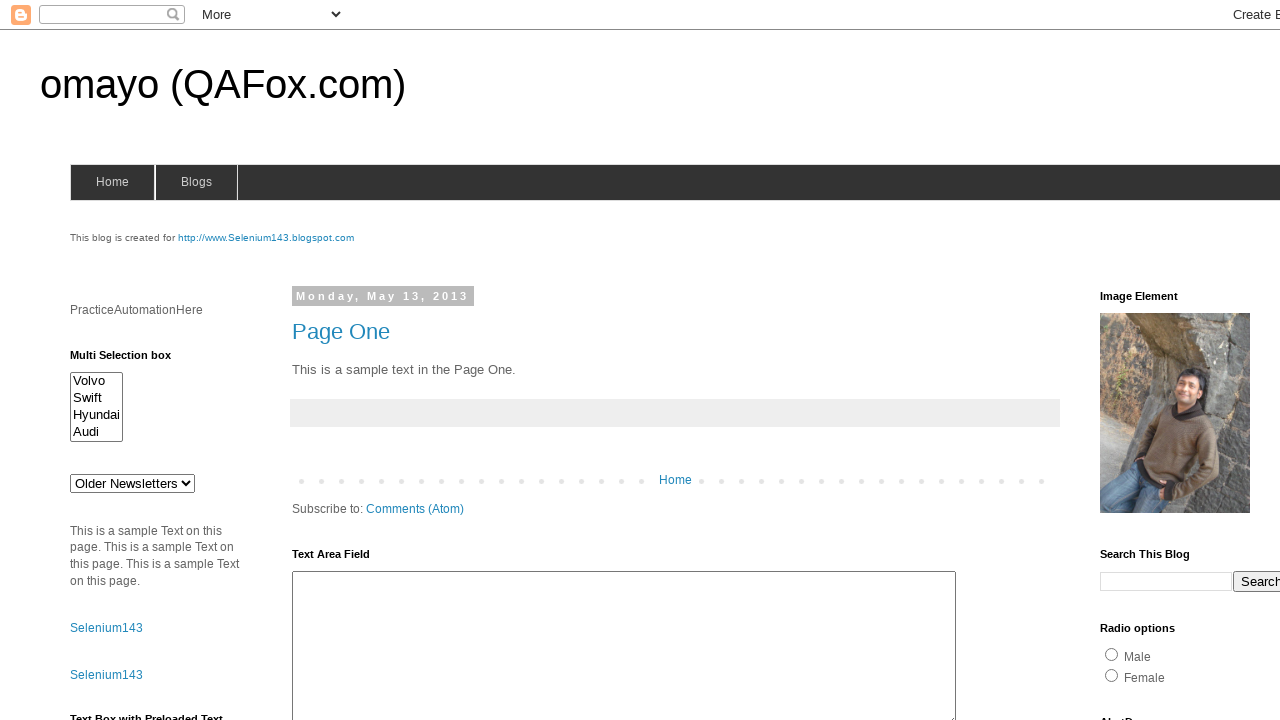

Waited for element with ID 'pah' to be visible
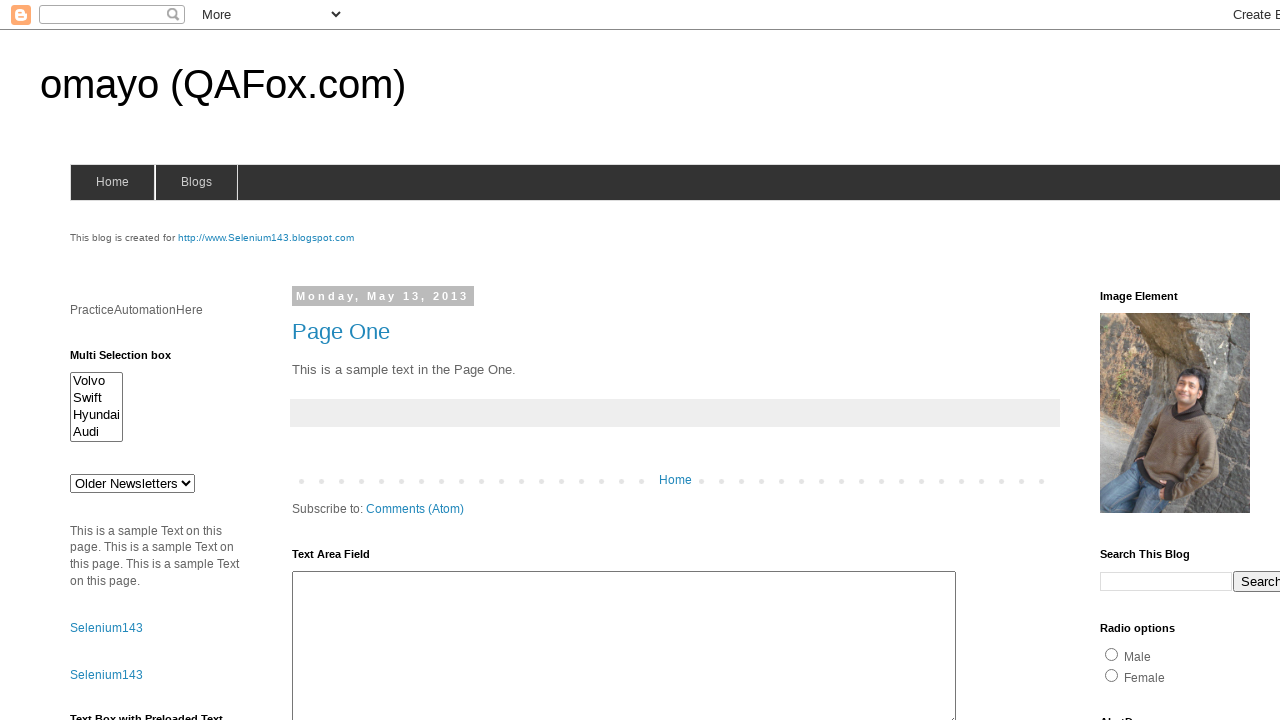

Retrieved text content from element with ID 'pah': PracticeAutomationHere
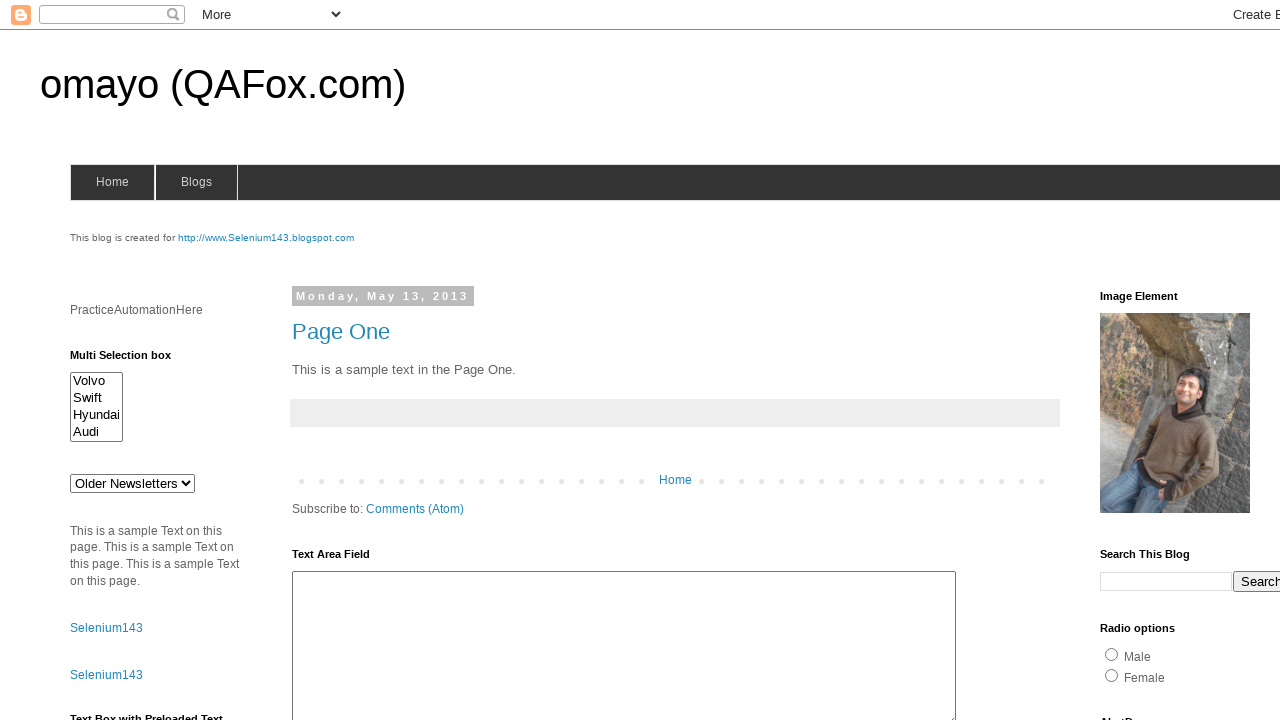

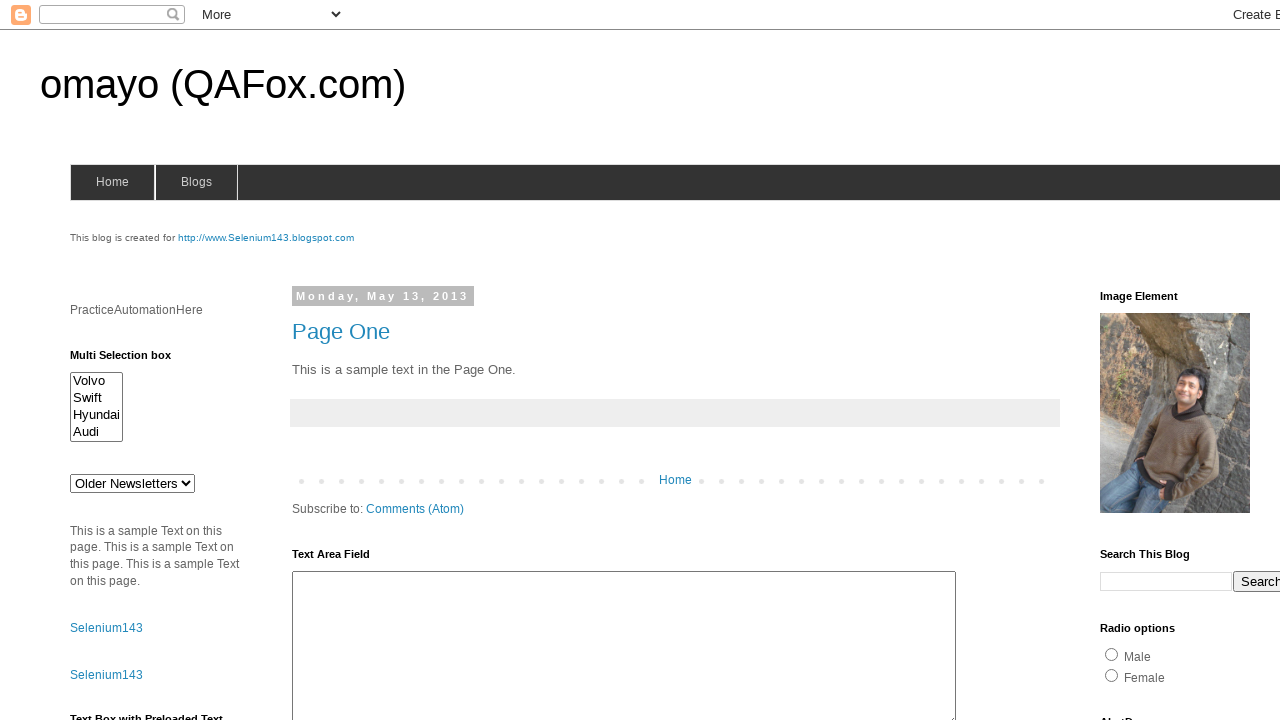